Tests the dynamic controls page by verifying a textbox is initially disabled, clicking the Enable button, waiting for the textbox to become enabled, and verifying the success message is displayed.

Starting URL: https://the-internet.herokuapp.com/dynamic_controls

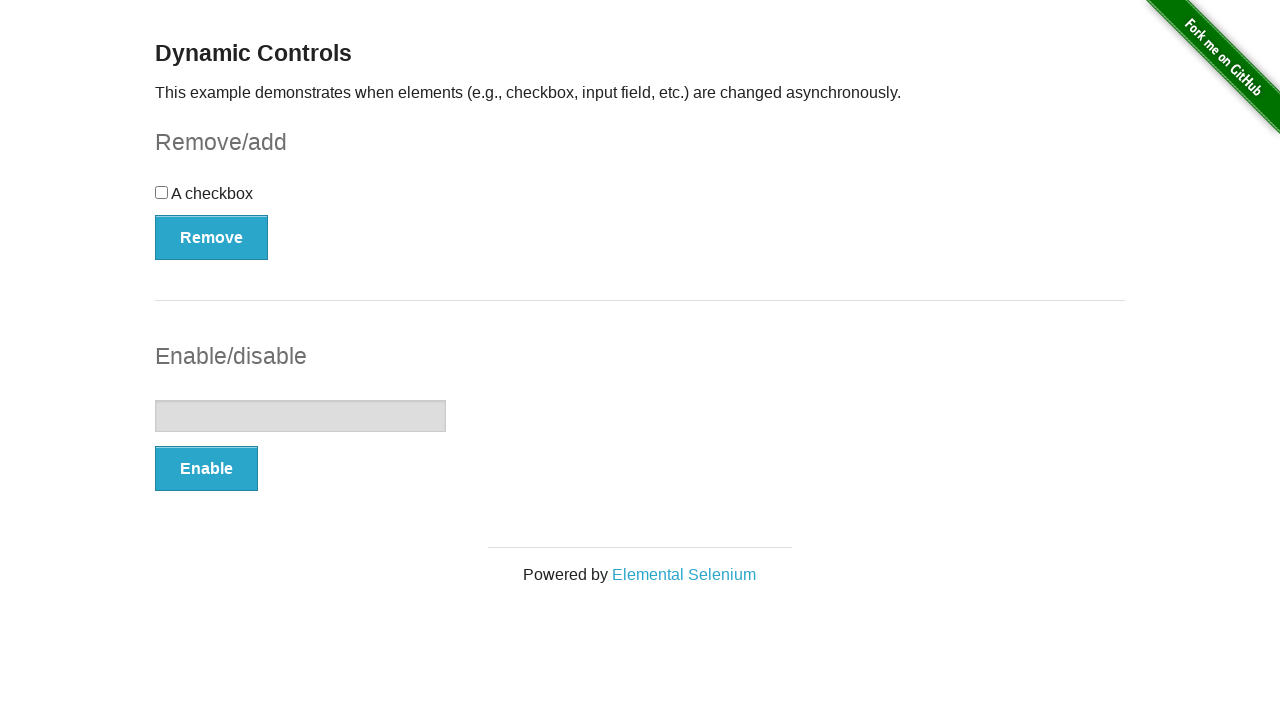

Navigated to dynamic controls page
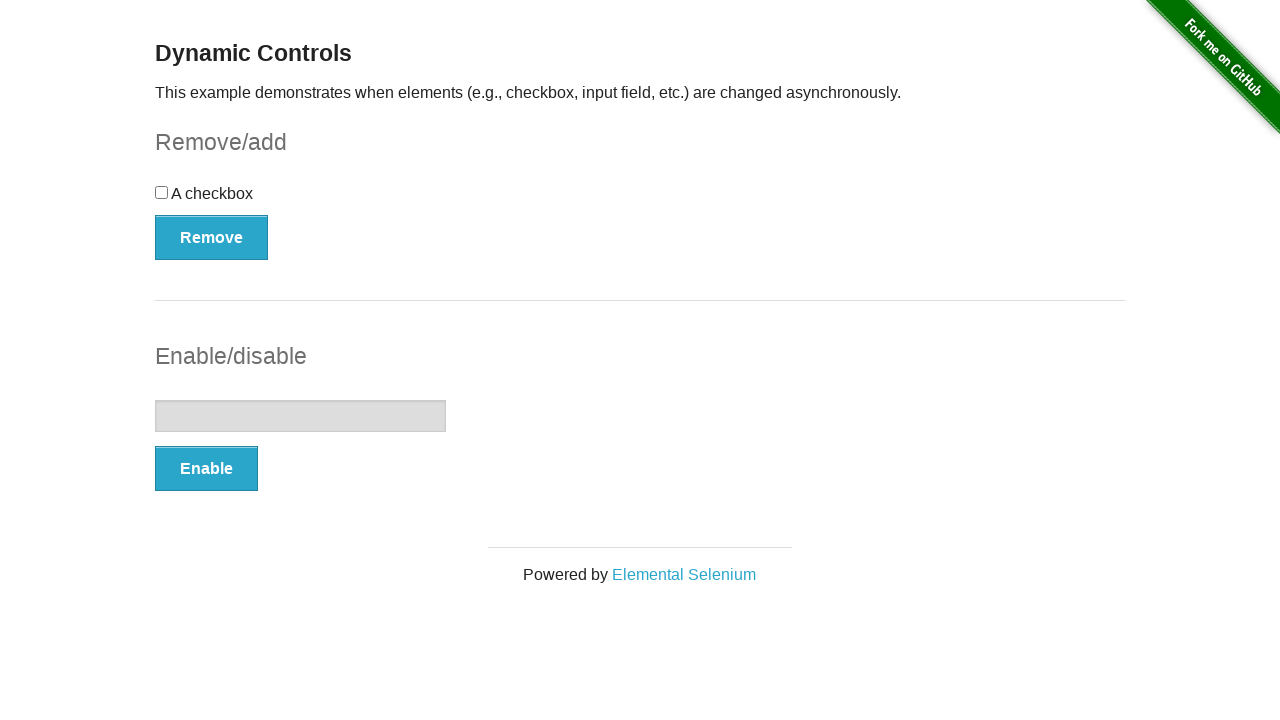

Located the textbox element
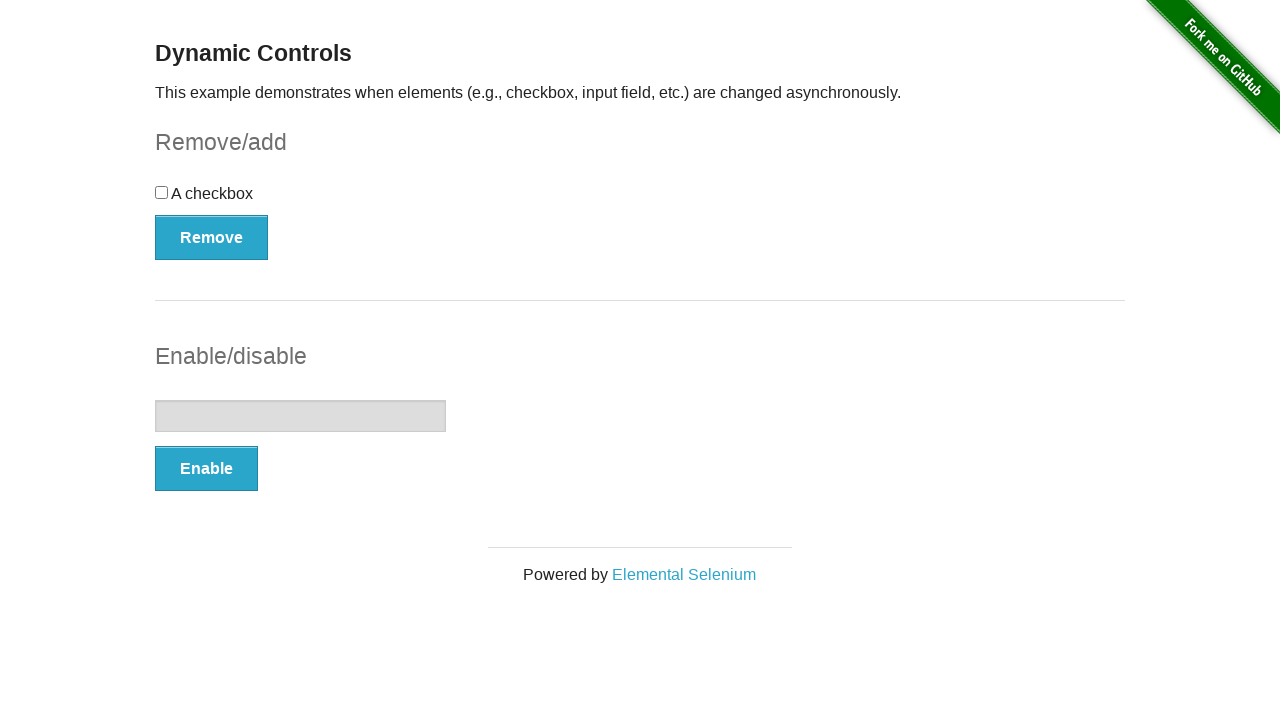

Verified textbox is initially disabled
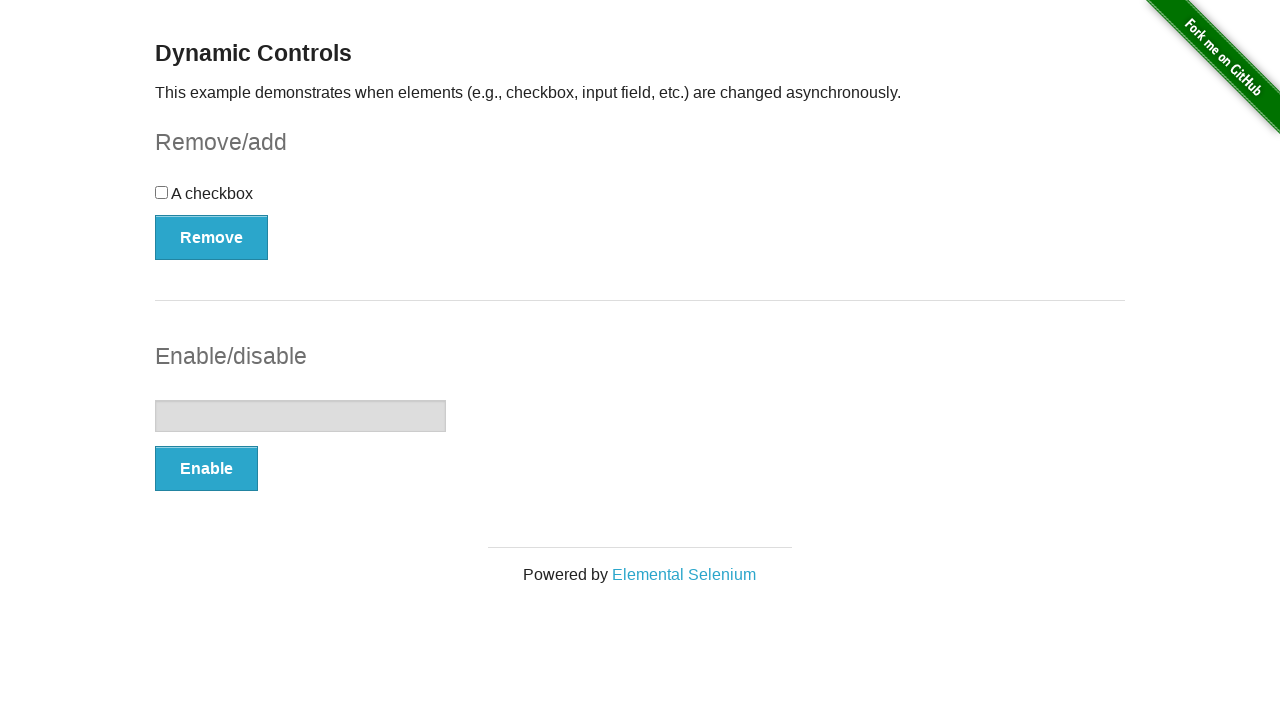

Clicked the Enable button at (206, 469) on xpath=//button[text()='Enable']
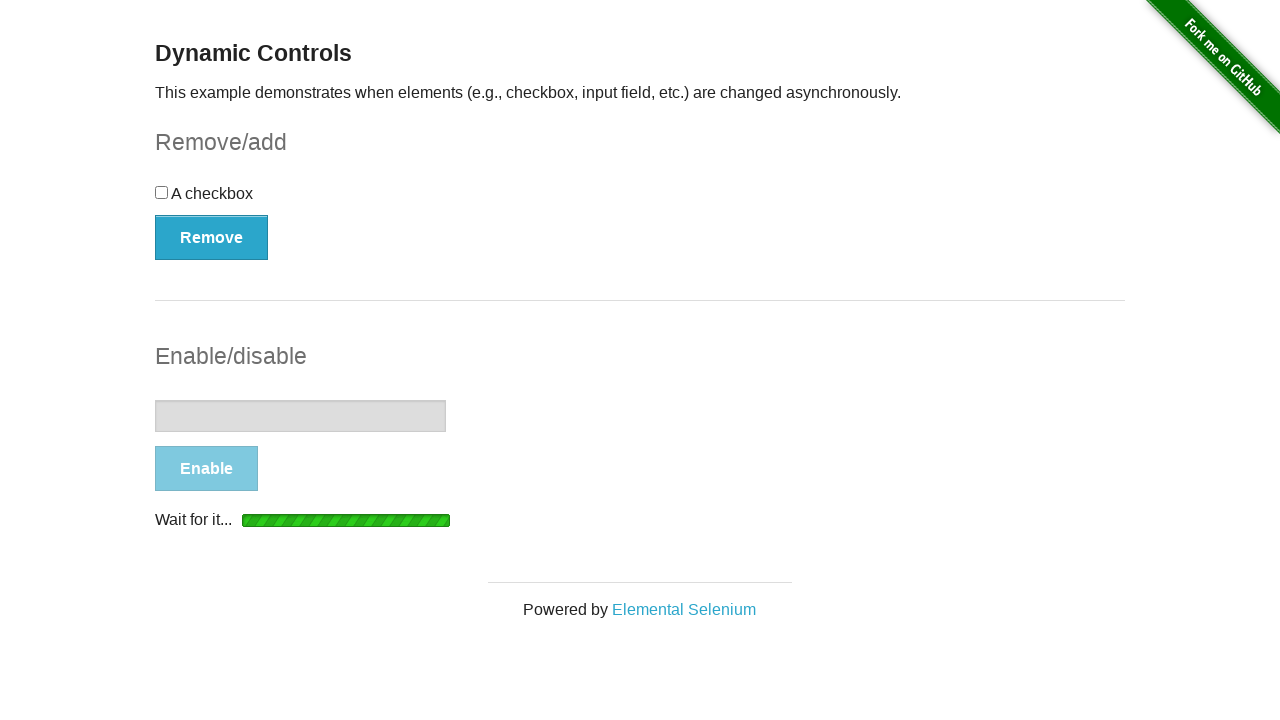

Waited for textbox to become enabled
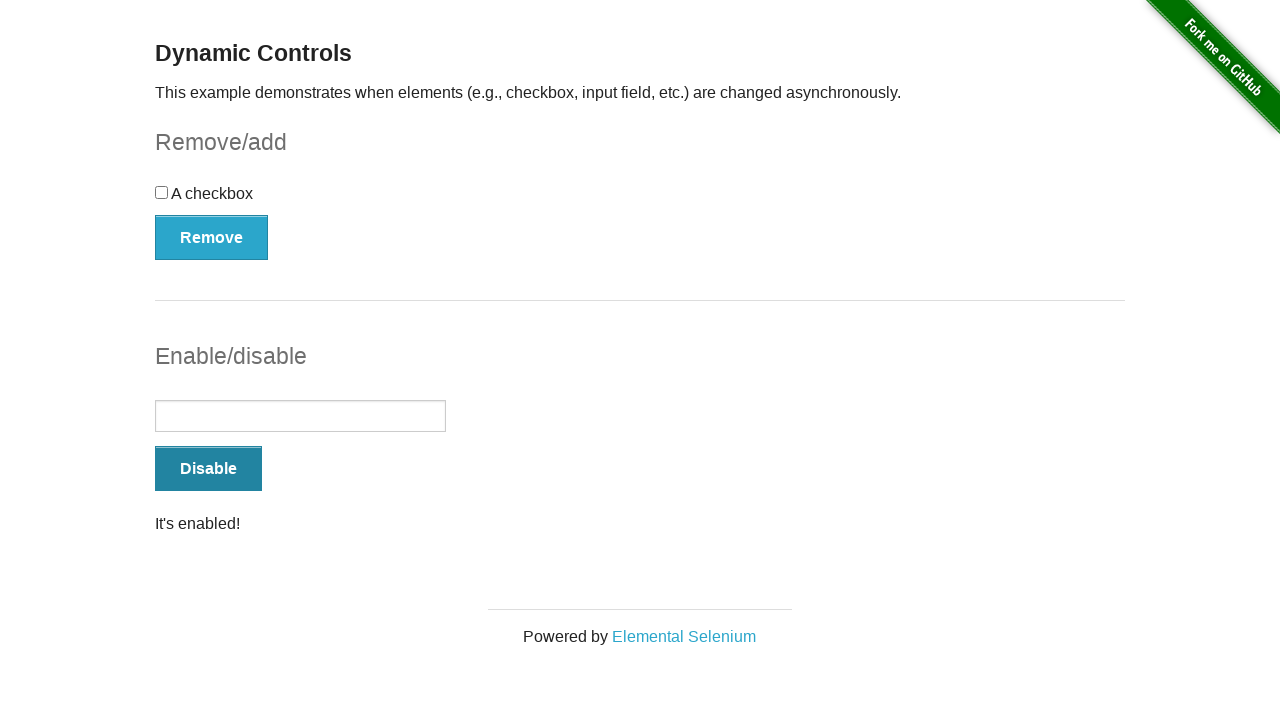

Located the message element
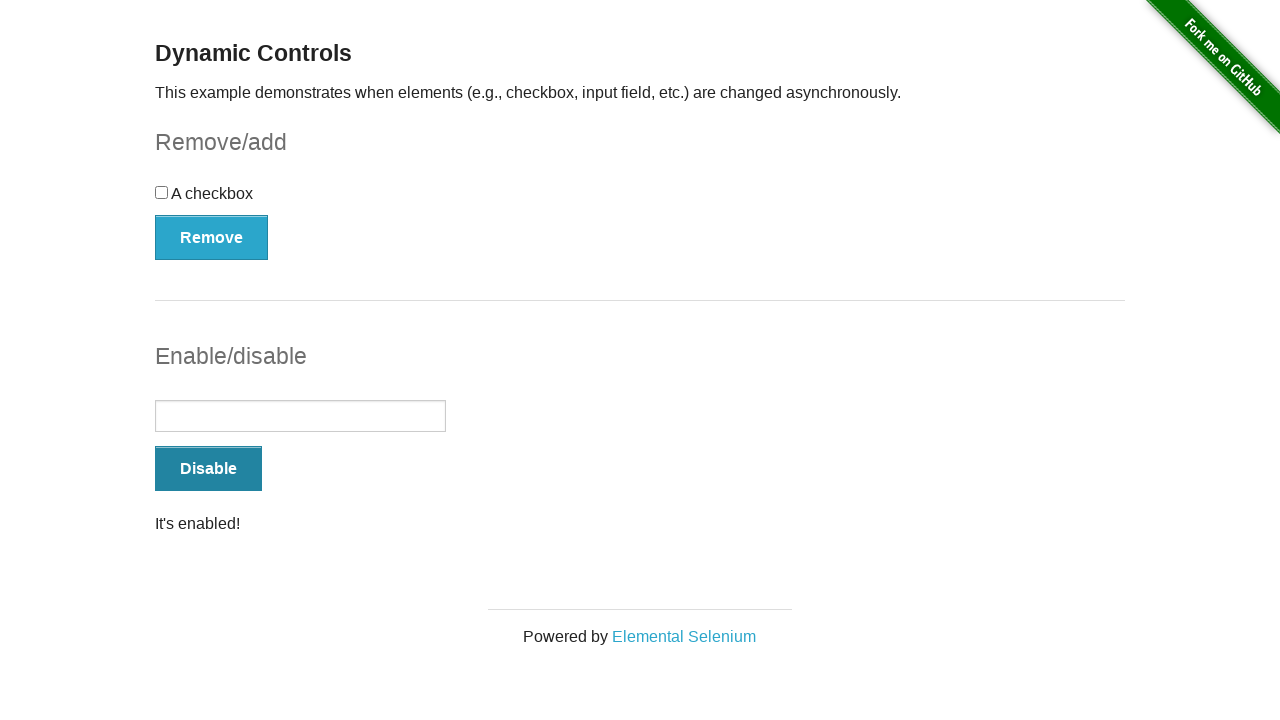

Verified success message is displayed
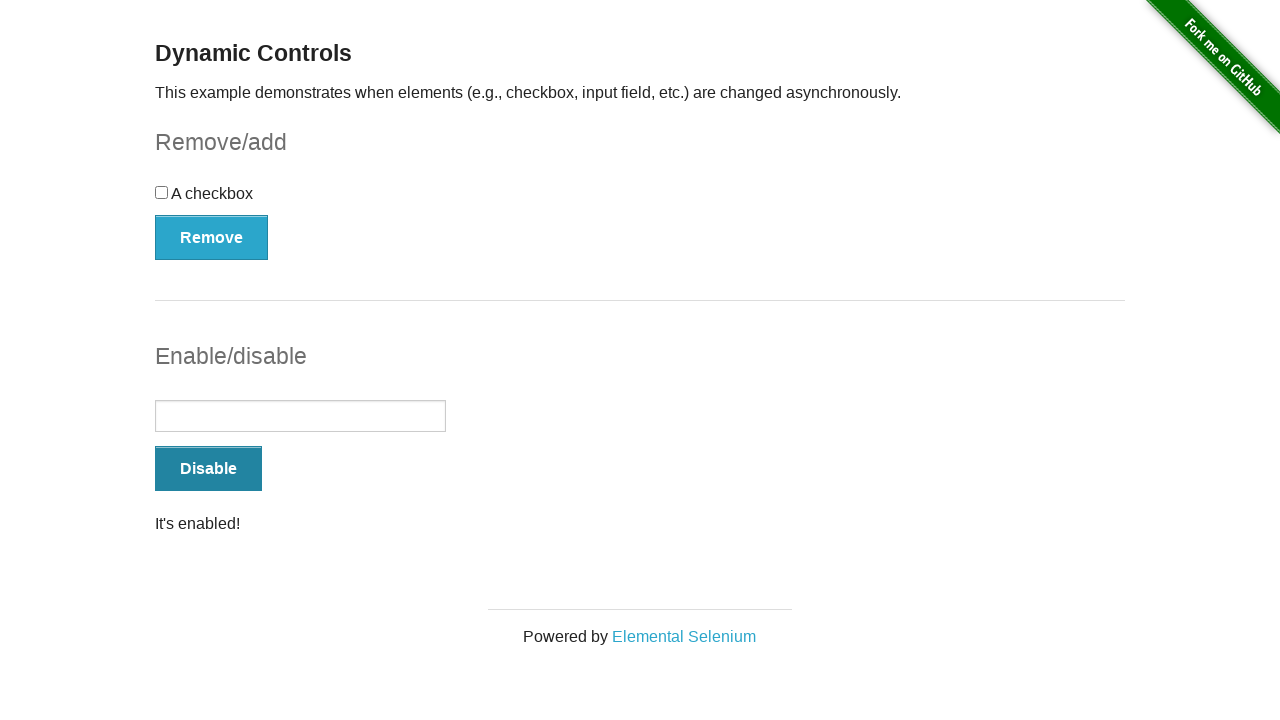

Verified textbox is now enabled
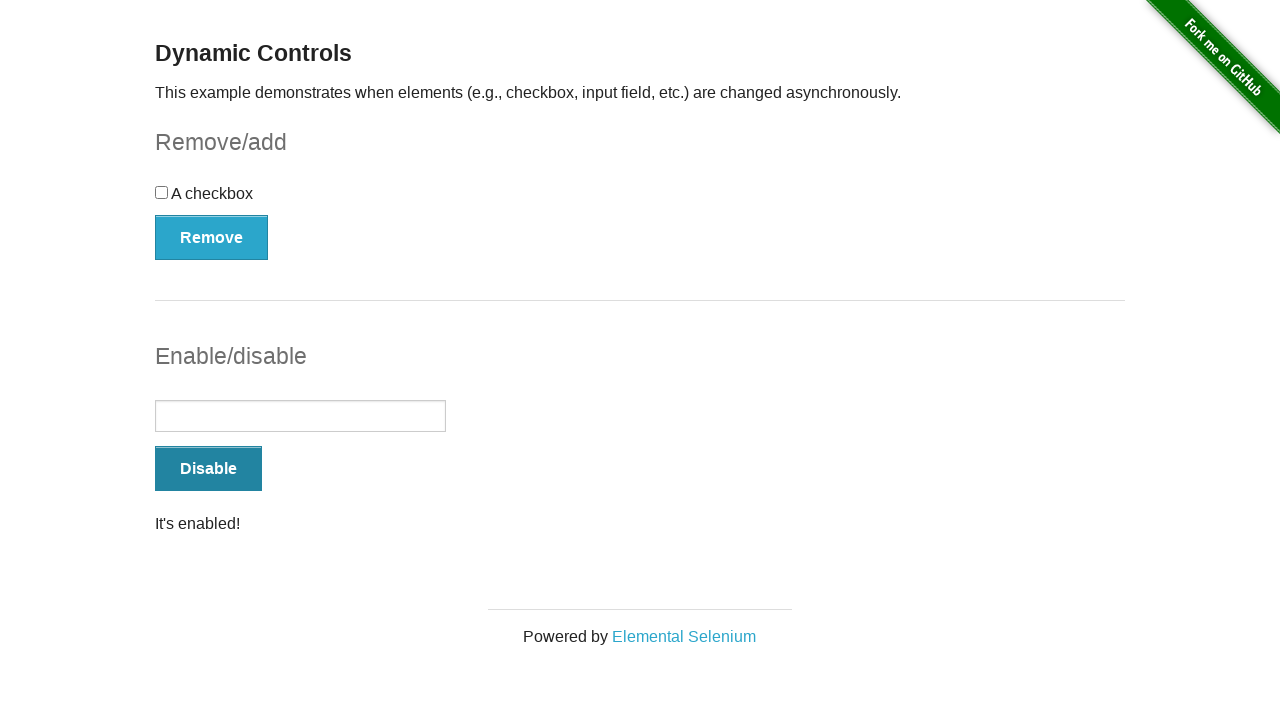

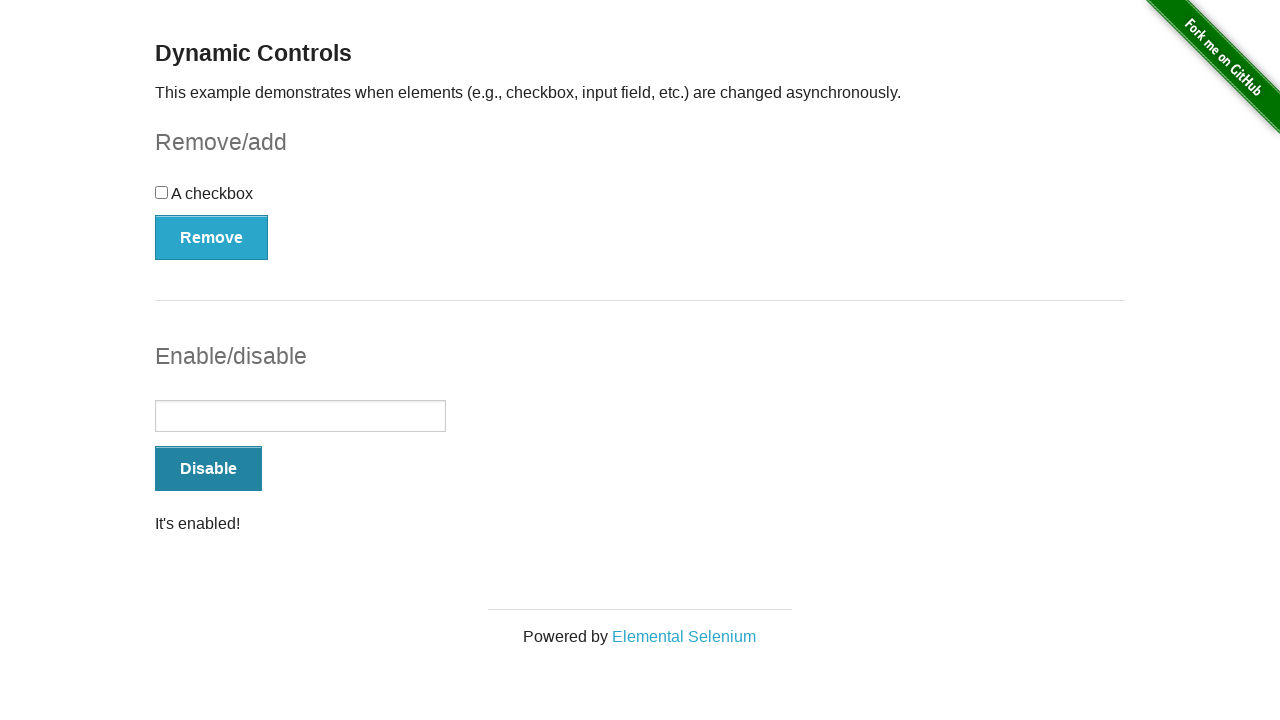